Navigates to Flipkart website and retrieves browser cookies for inspection

Starting URL: https://www.flipkart.com/

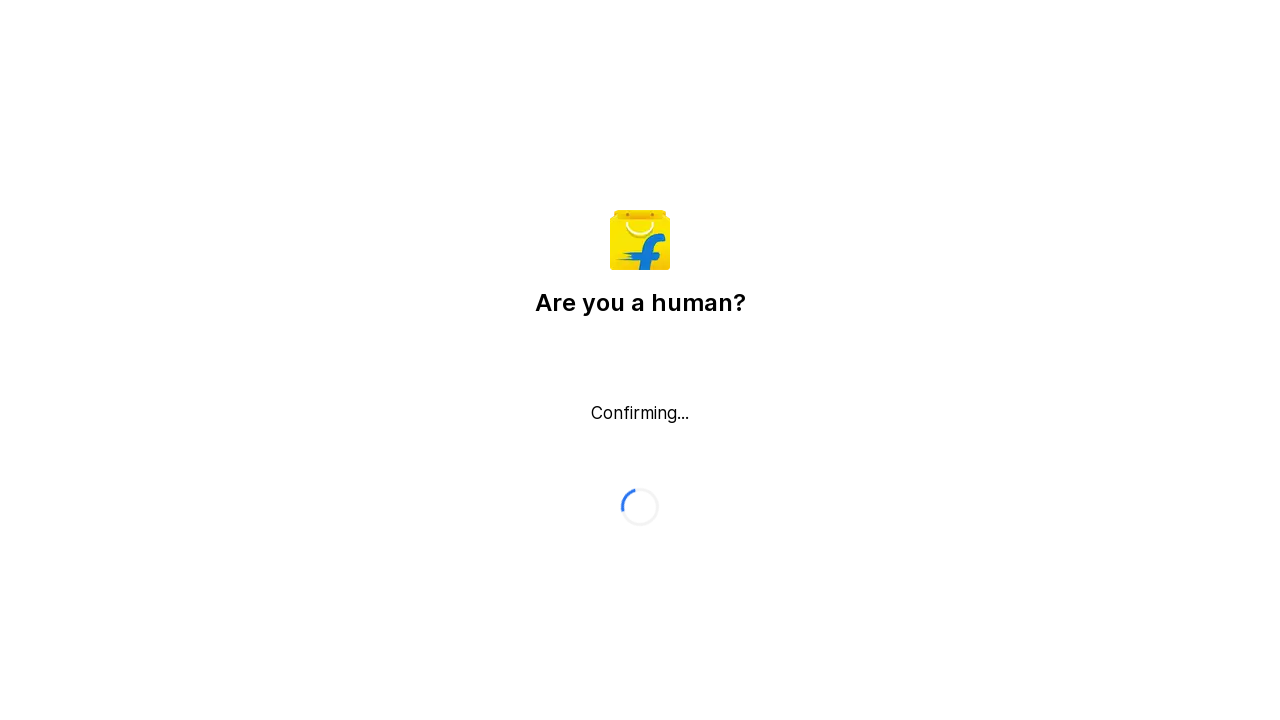

Waited for page to reach network idle state
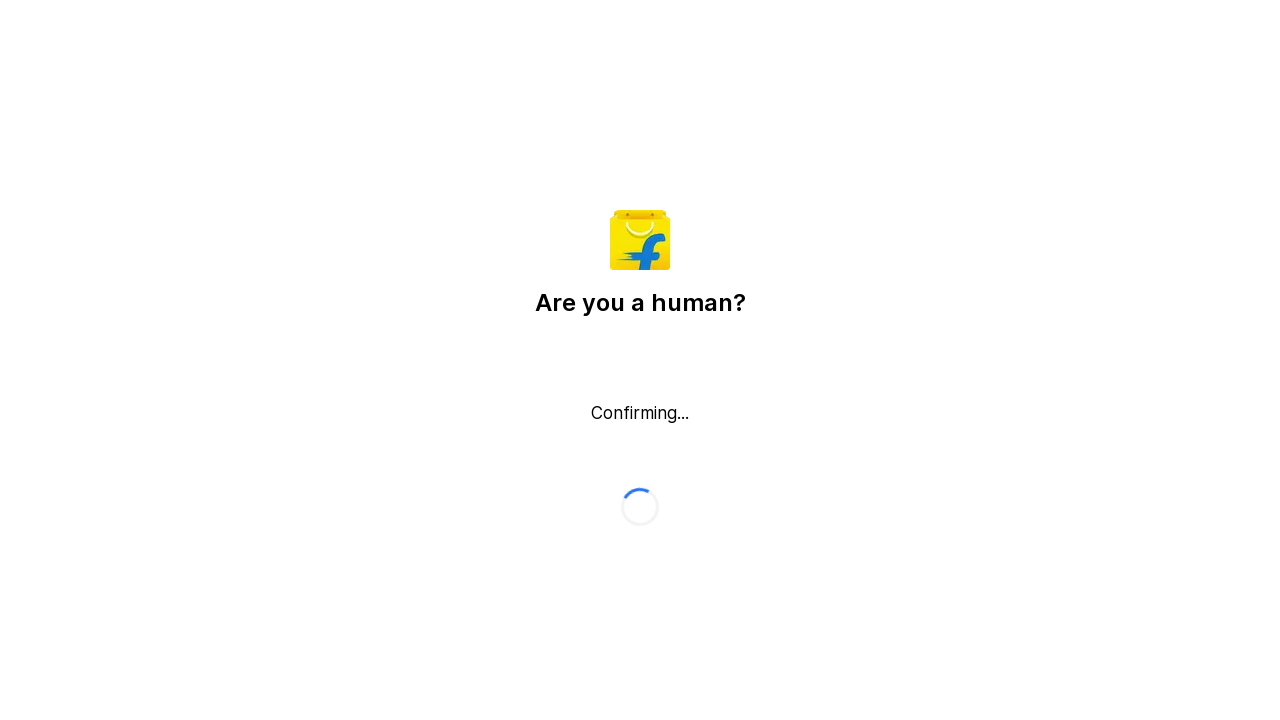

Retrieved all browser cookies from context
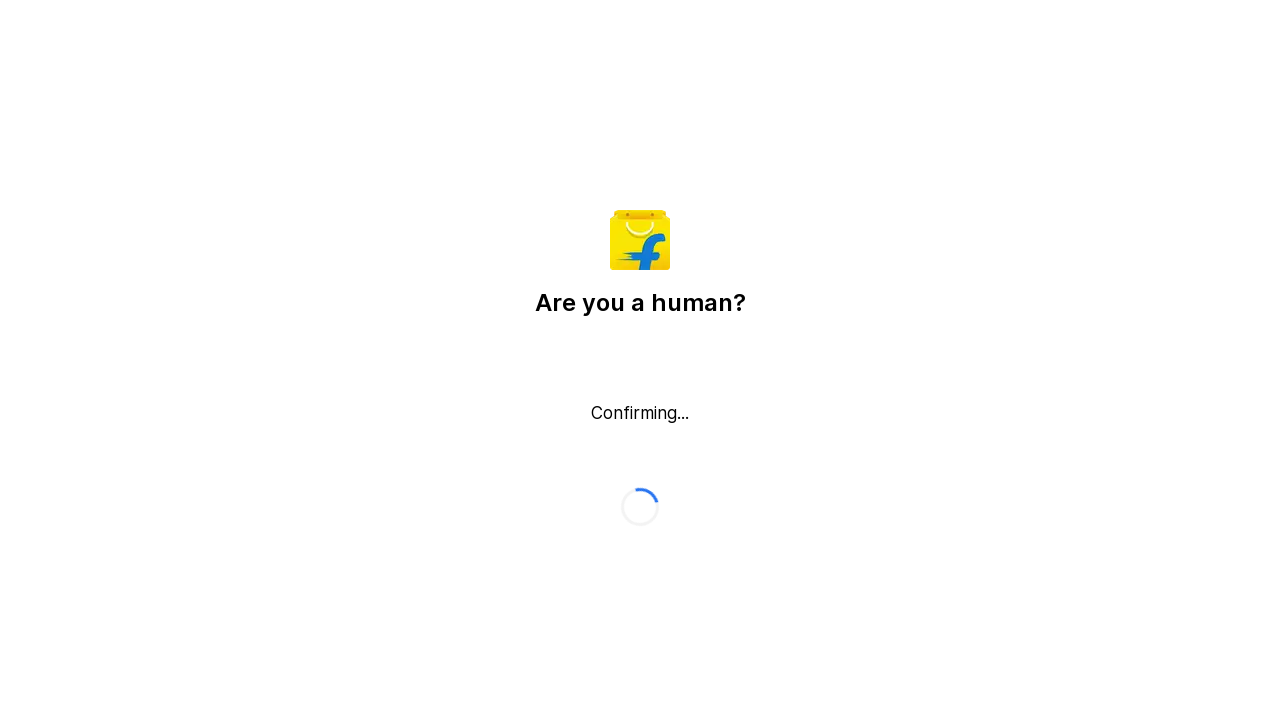

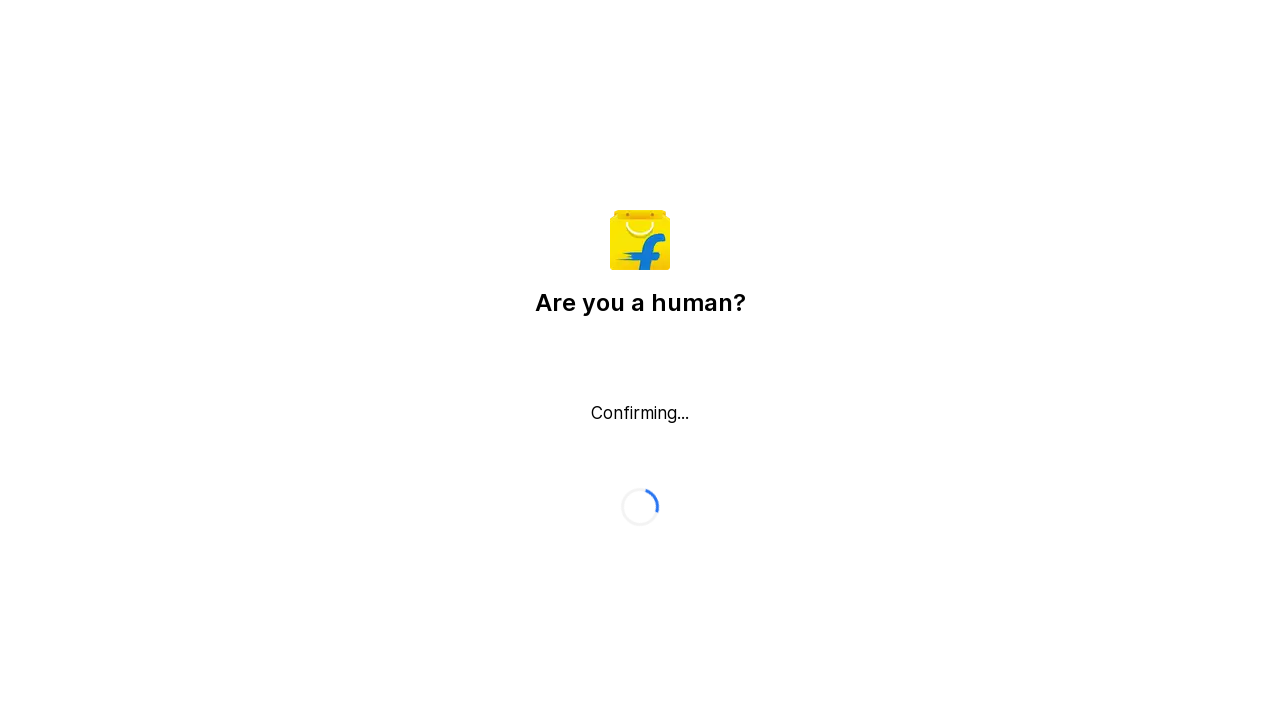